Tests drag and drop functionality on the jQuery UI droppable demo page by dragging an element and dropping it onto a target drop zone within an iframe.

Starting URL: https://jqueryui.com/droppable/

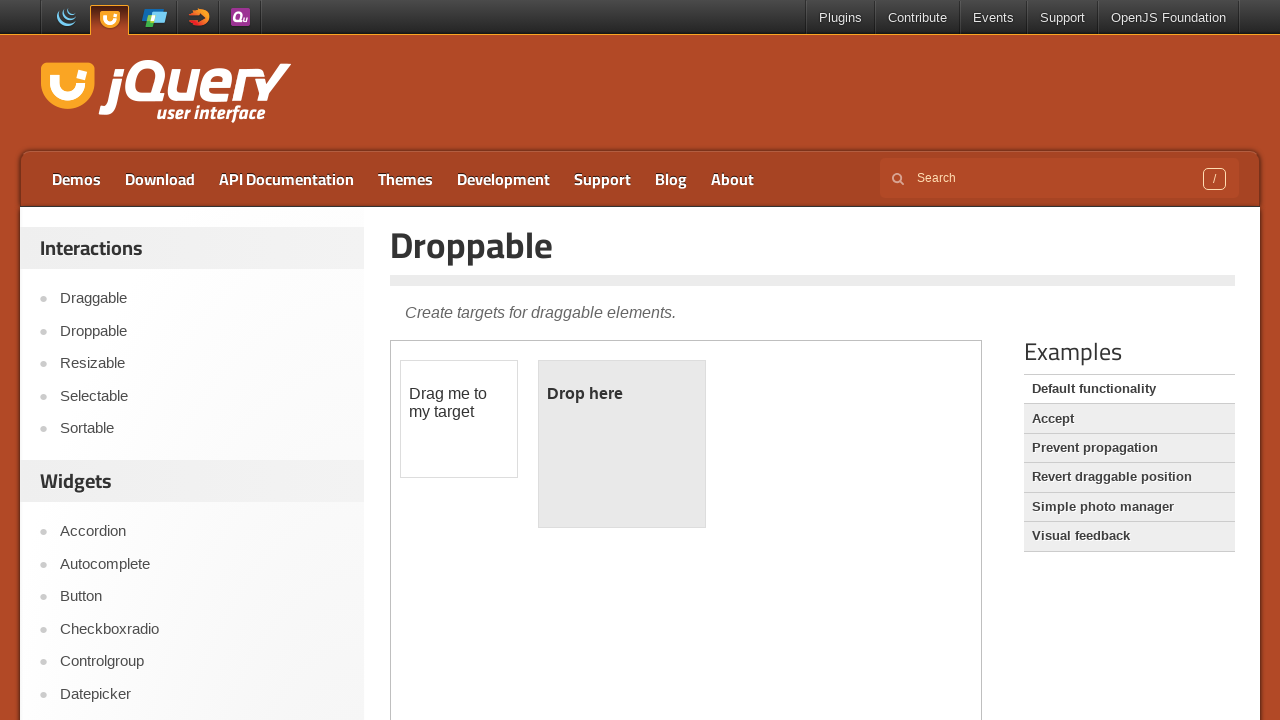

Located the demo iframe on the droppable page
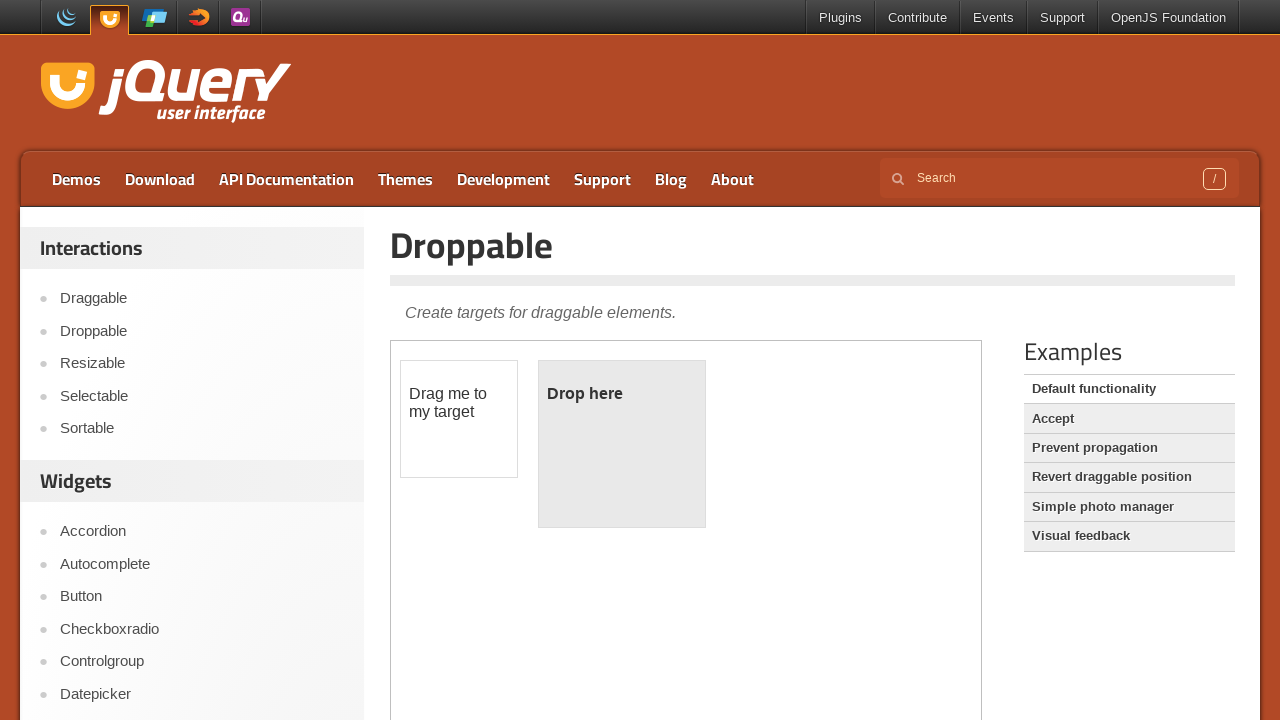

Draggable element (#draggable) is now visible
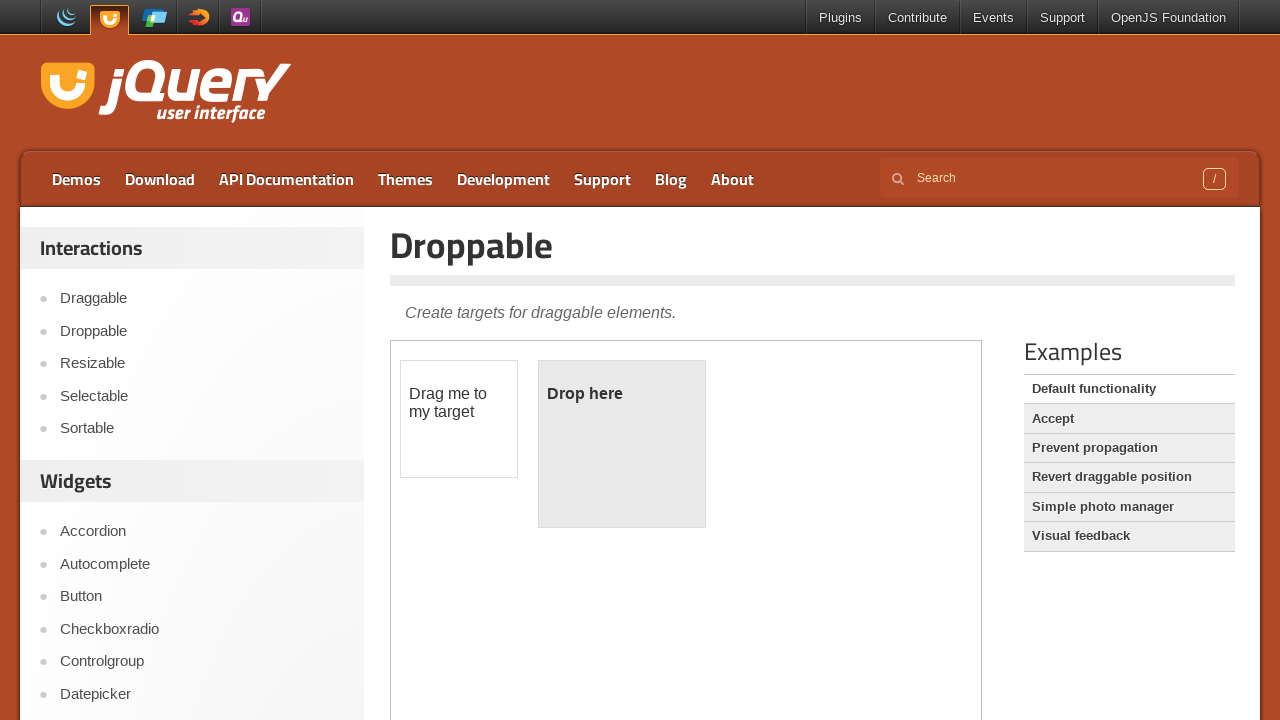

Droppable target element (#droppable) is now visible
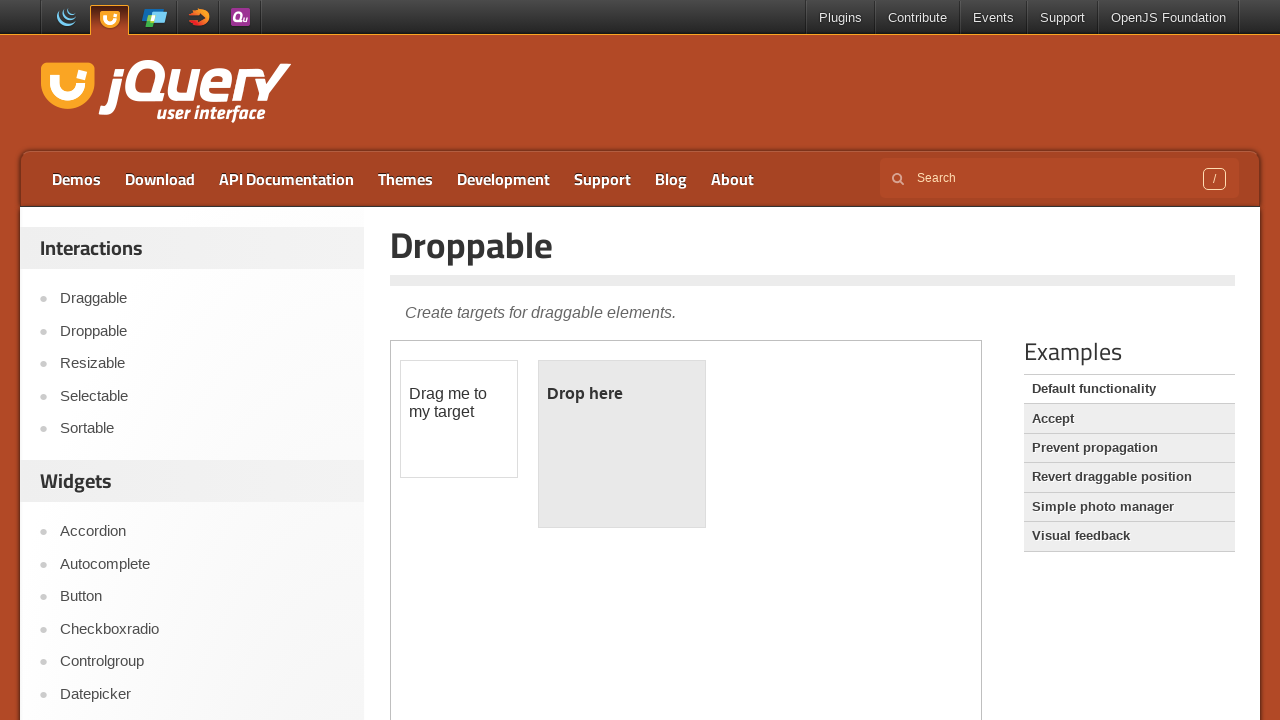

Dragged the draggable element onto the droppable target zone at (622, 444)
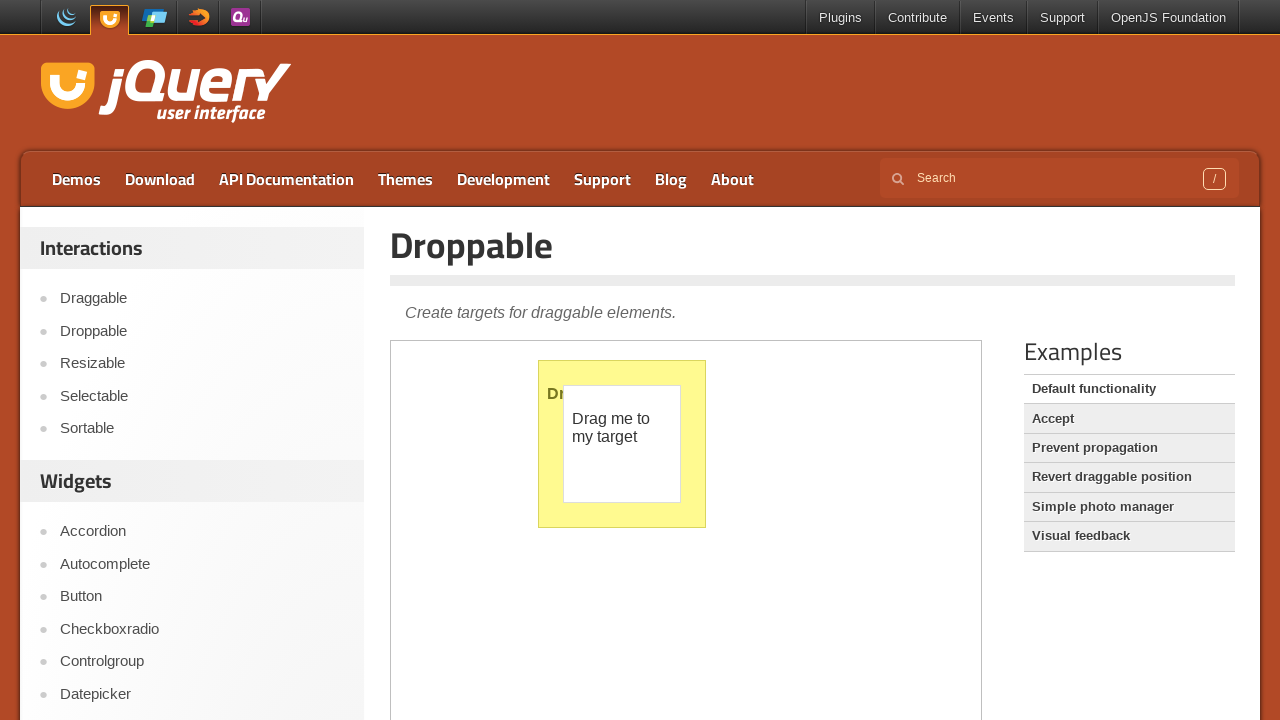

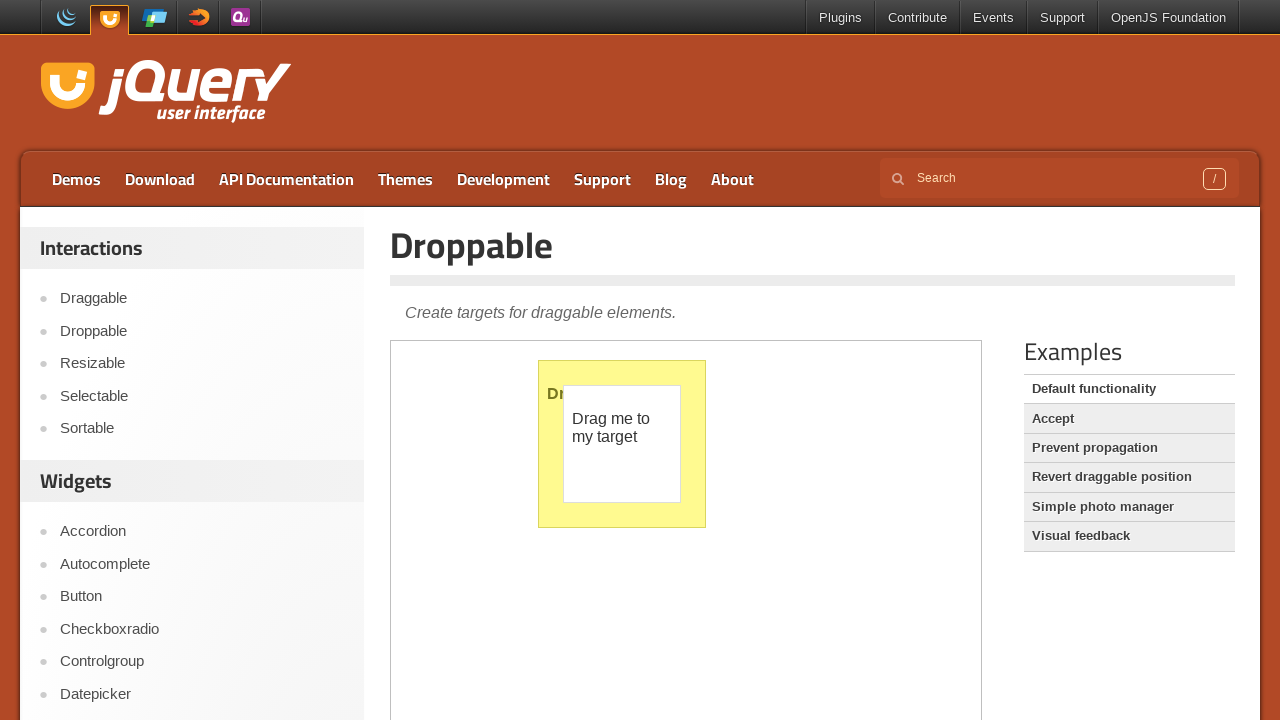